Navigates to Techlistic website and clicks on a navigation tab in the header menu area

Starting URL: https://www.techlistic.com/

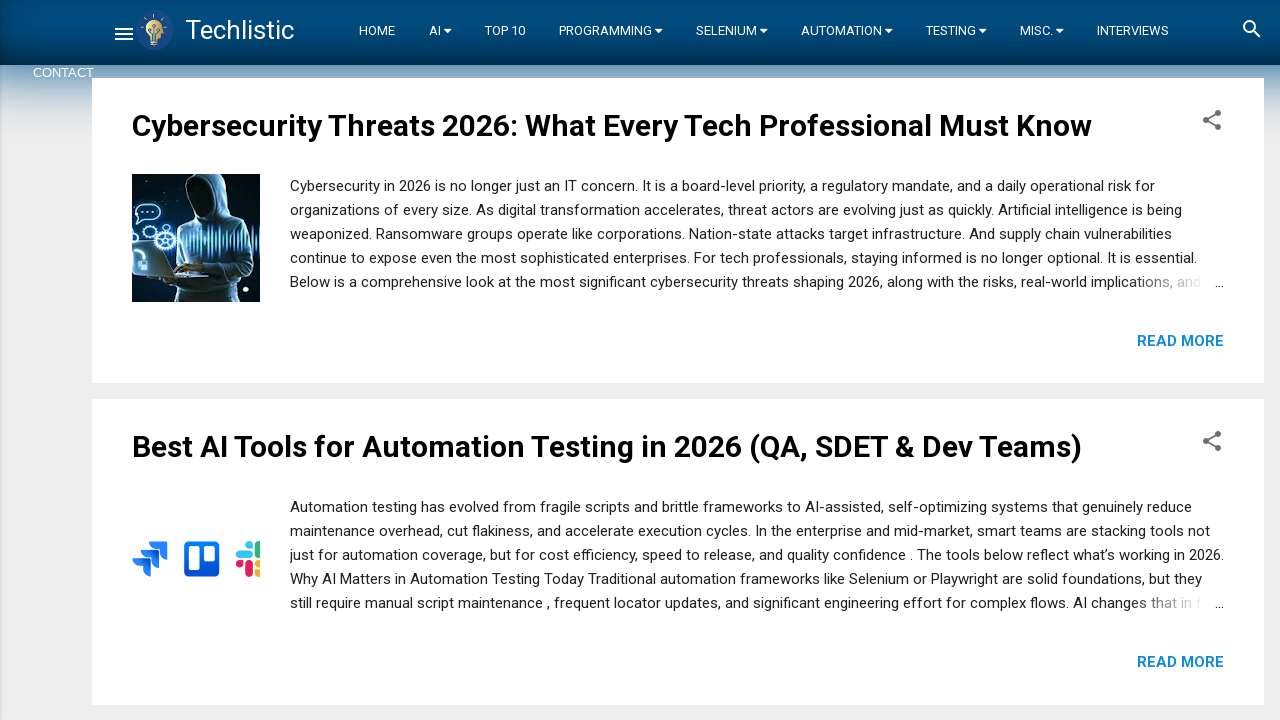

Navigated to Techlistic website
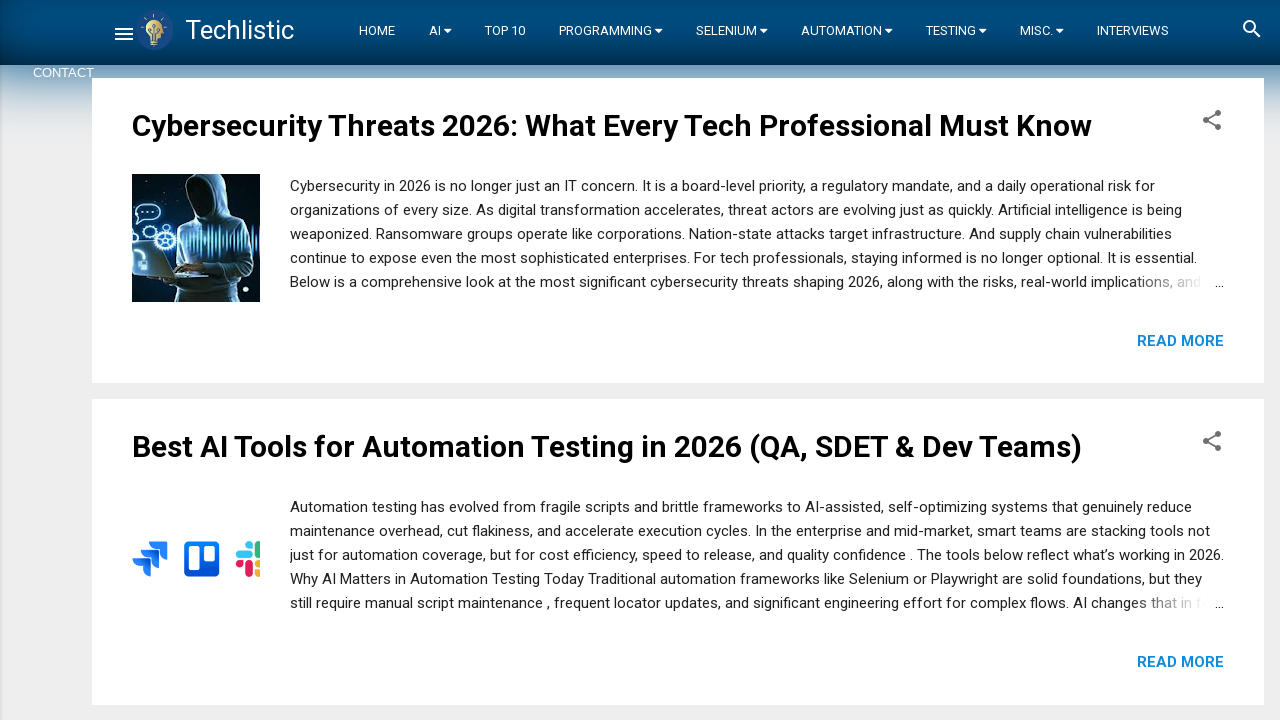

Clicked navigation tab in header menu at (377, 31) on .overflowable-container.overflowable-3 div div .tabs li a
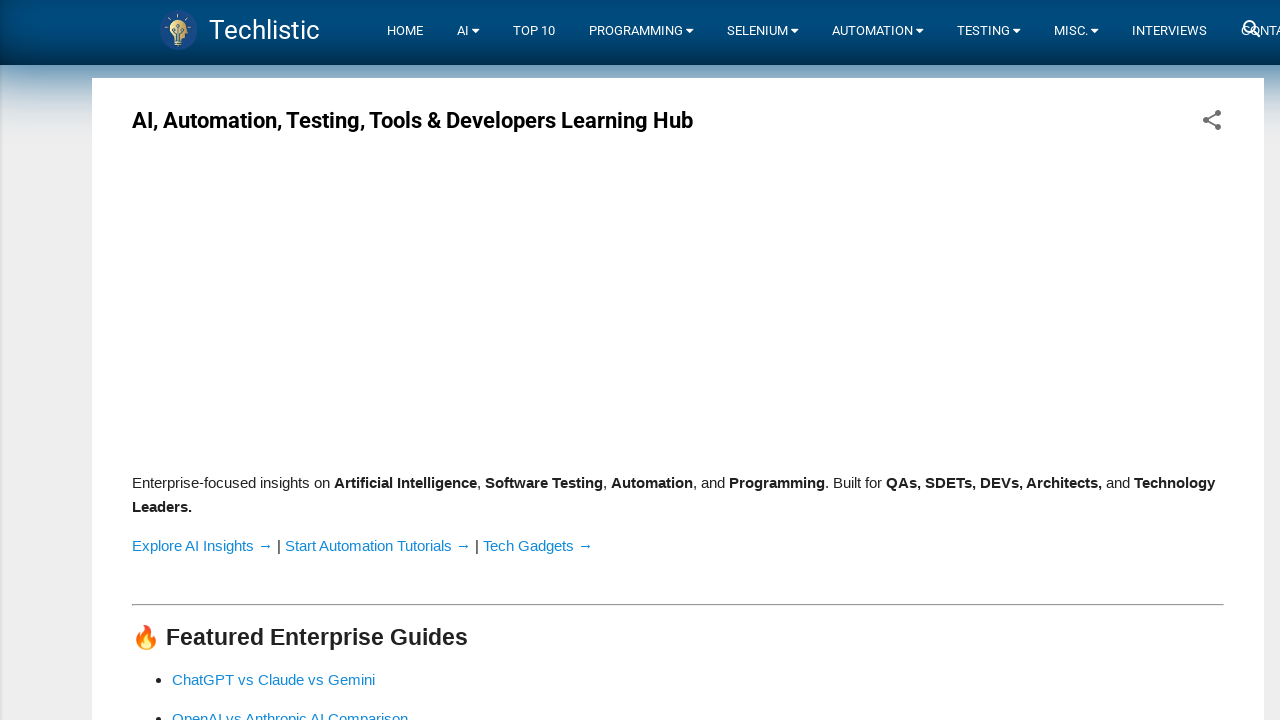

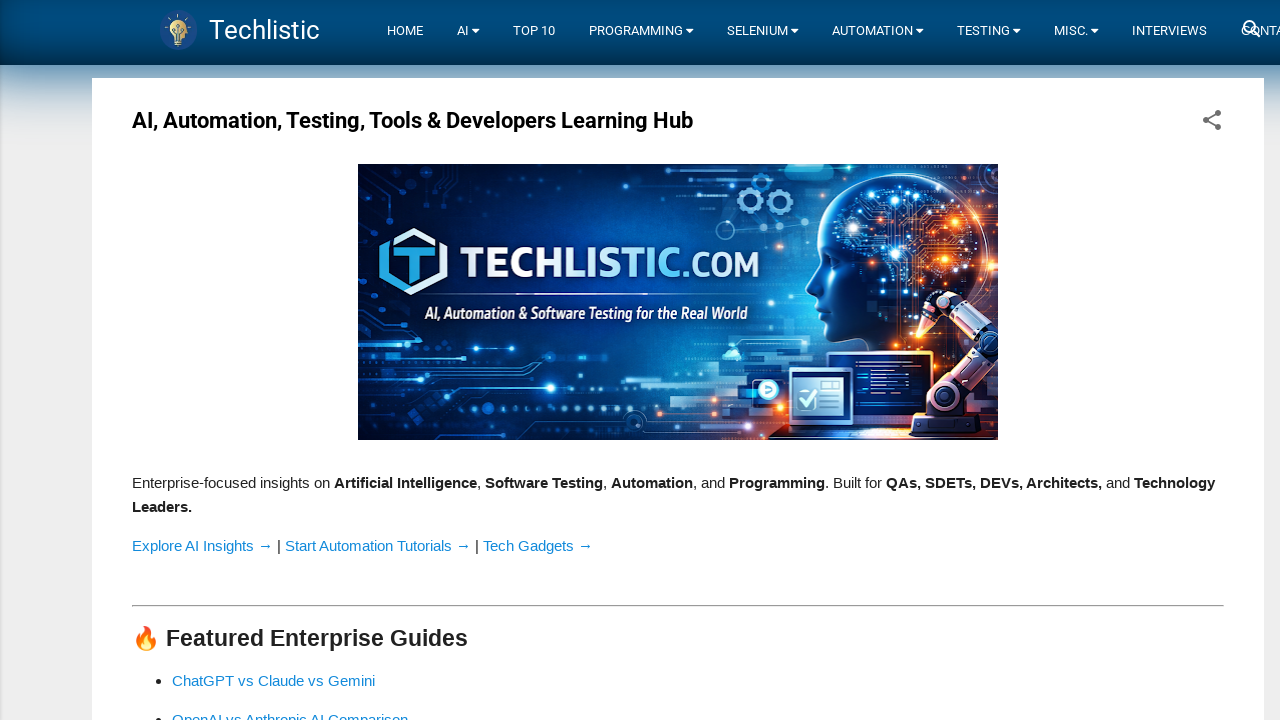